Tests checkbox functionality by checking the Automation checkbox

Starting URL: https://artoftesting.com/samplesiteforselenium

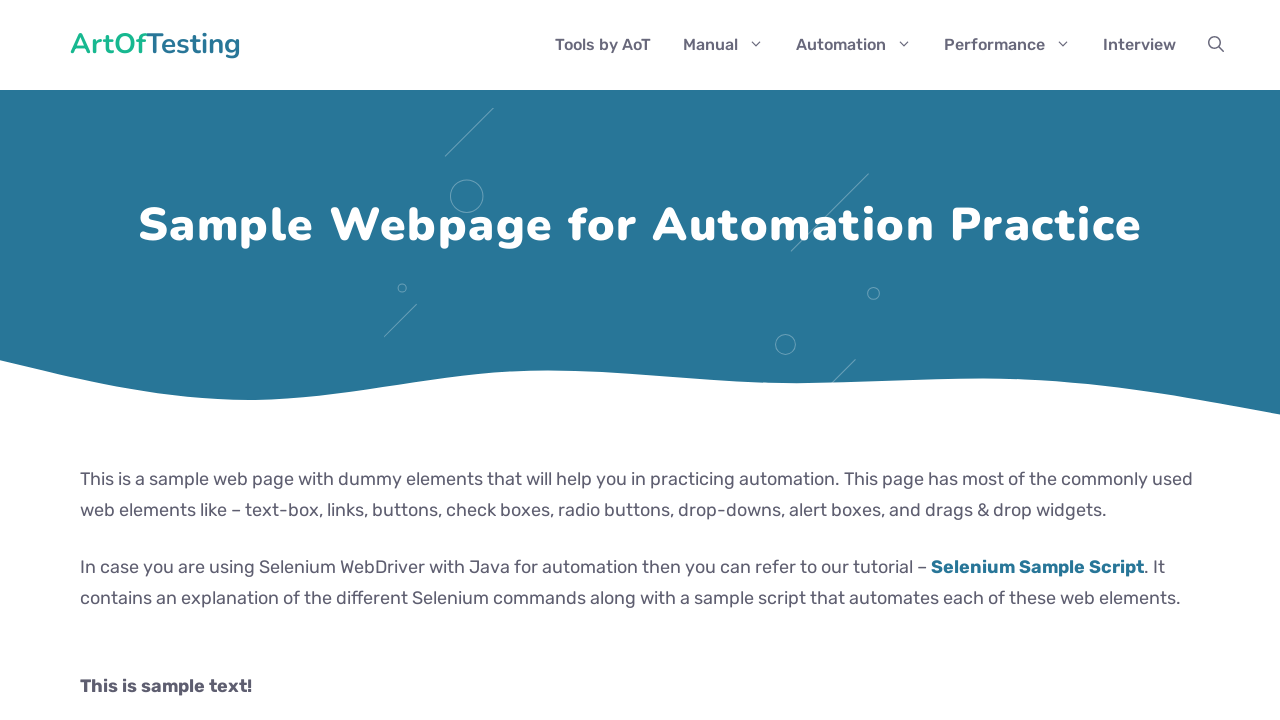

Checked the Automation checkbox at (86, 360) on .Automation
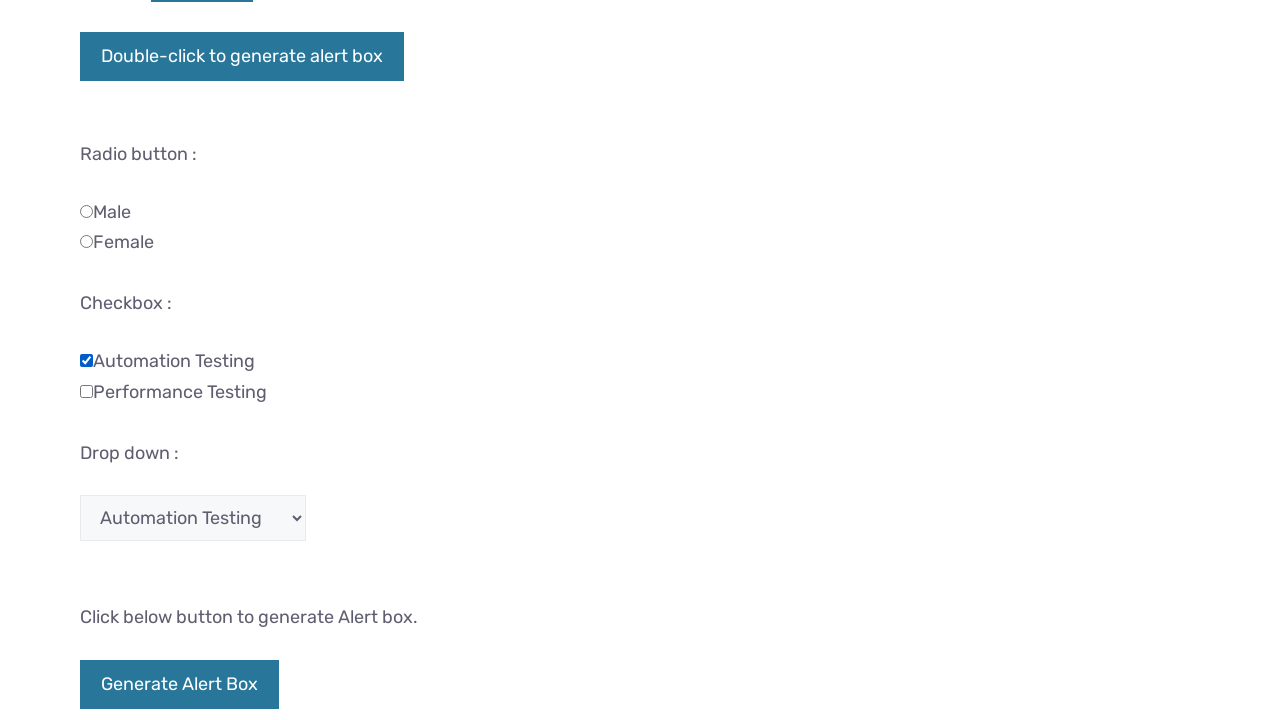

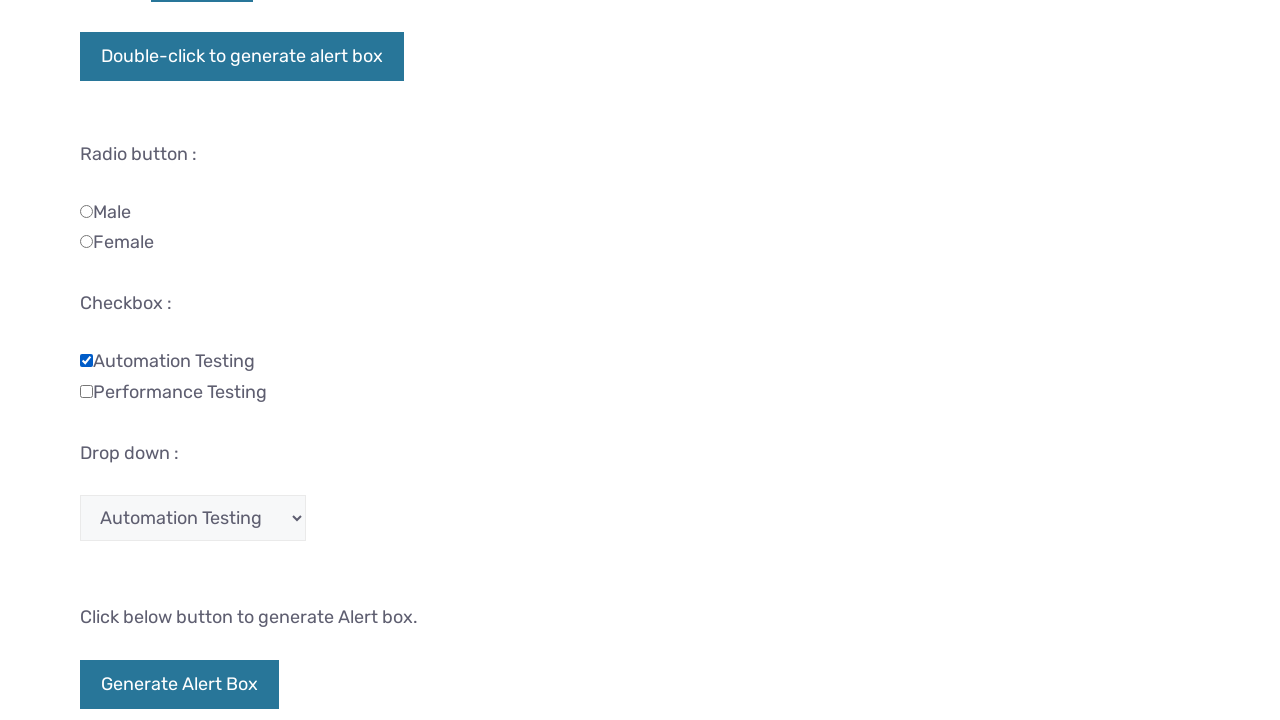